Tests user registration with an existing email address, verifying that the appropriate error message is displayed when attempting to sign up with an already registered email

Starting URL: https://www.automationexercise.com/

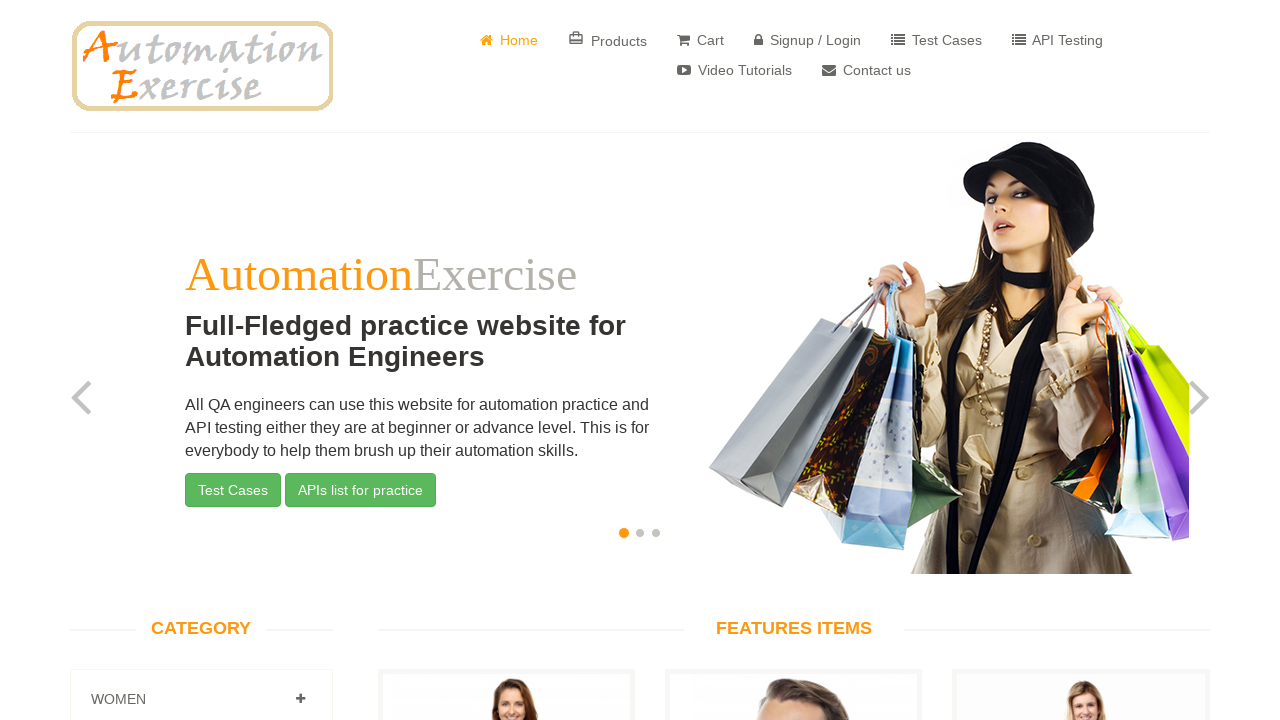

Verified home page title is 'Automation Exercise'
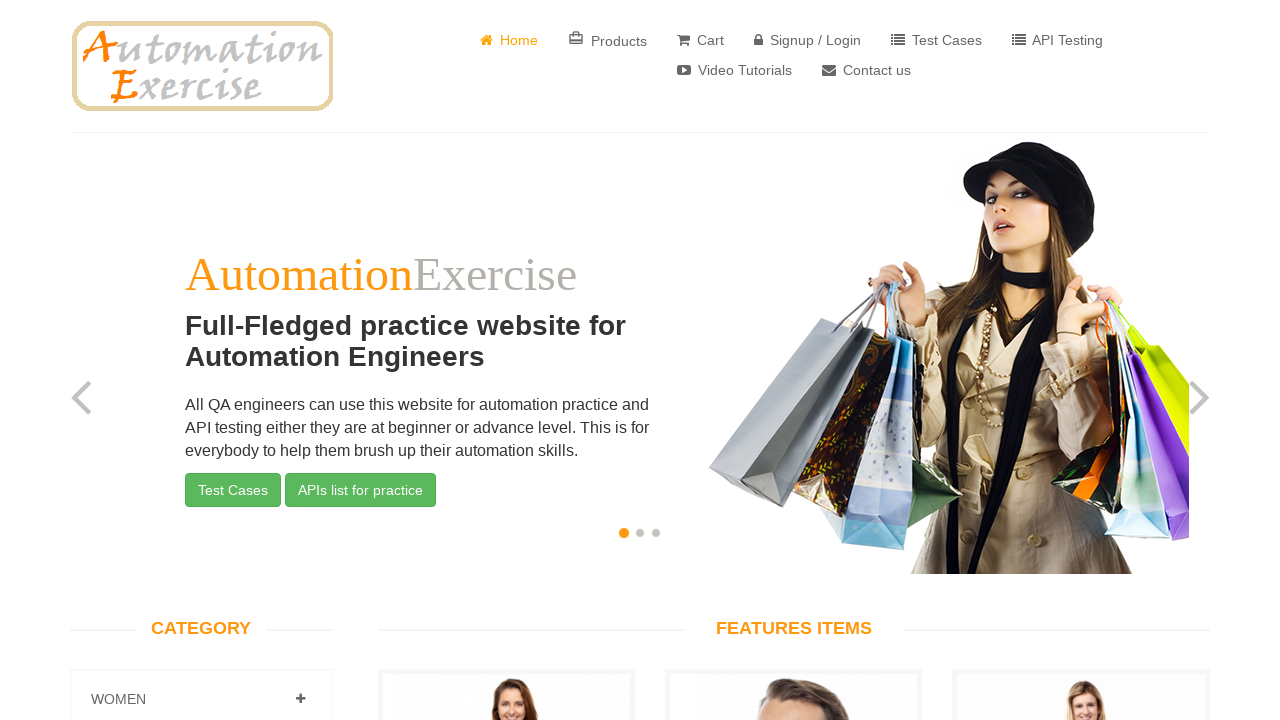

Clicked 'Signup / Login' button at (808, 40) on xpath=//a[@href='/login']
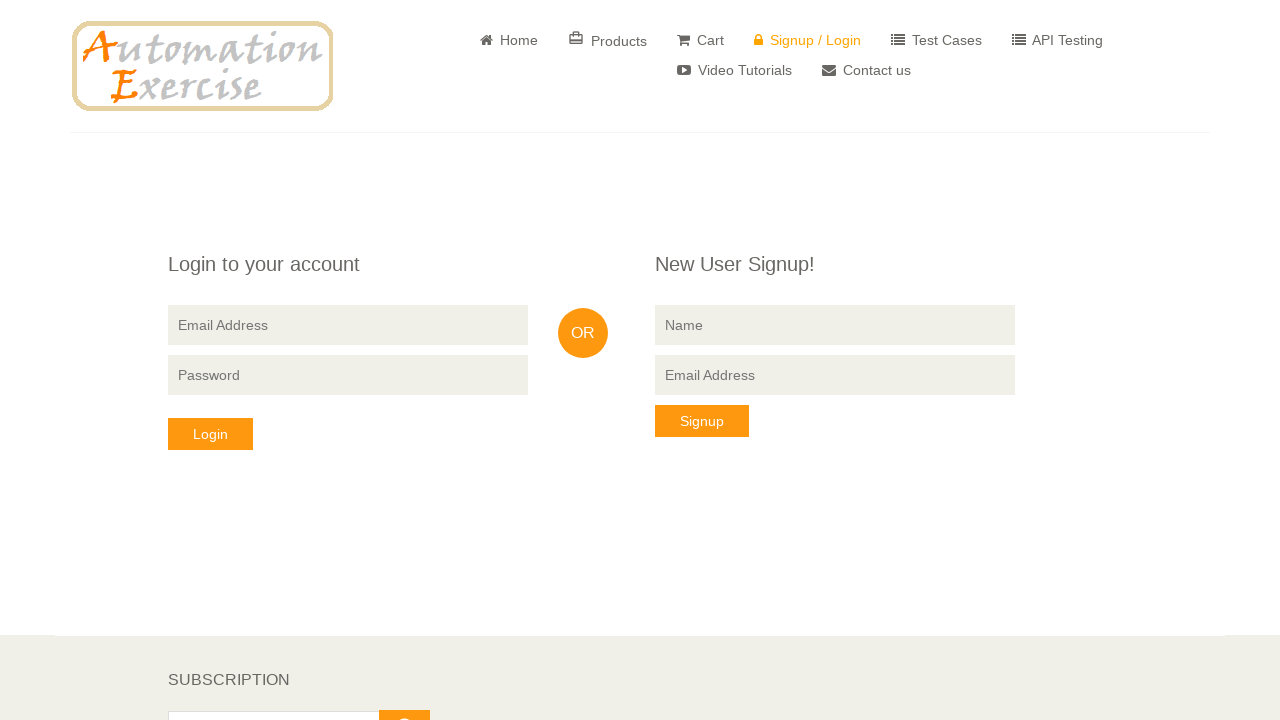

Verified 'New User Signup!' heading is visible
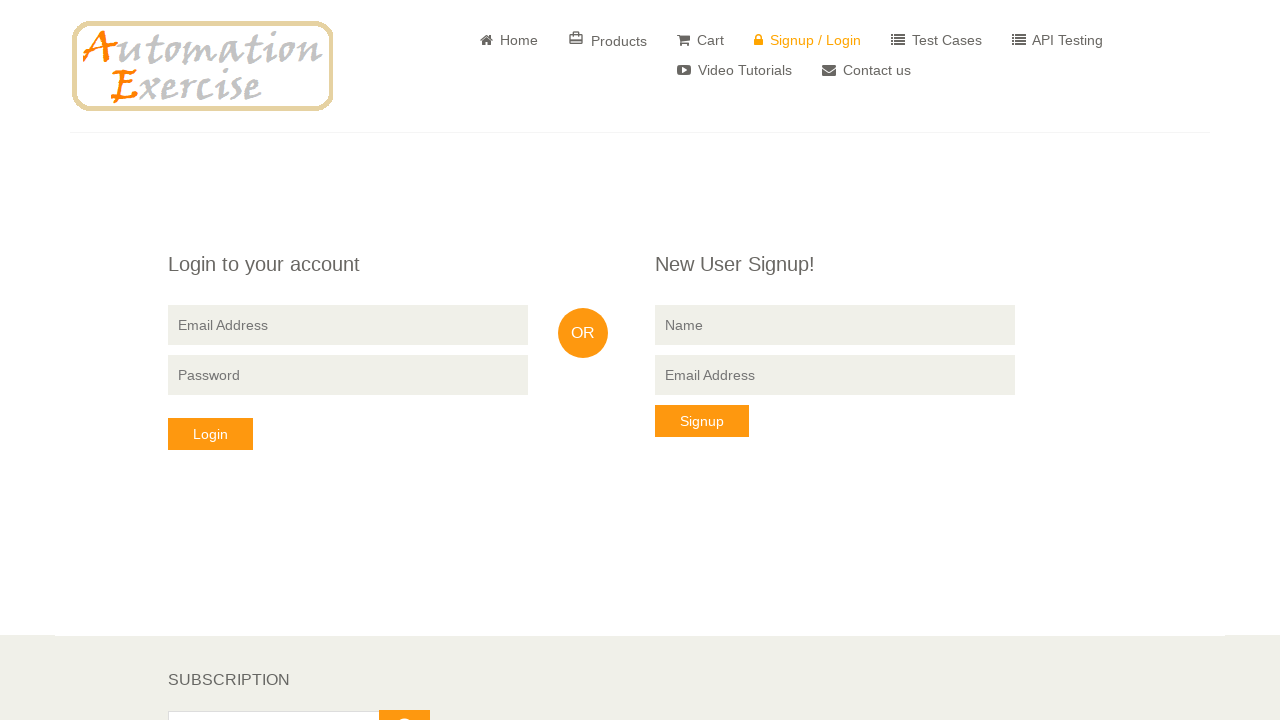

Entered name 'testuser456' in signup form on //input[@data-qa='signup-name']
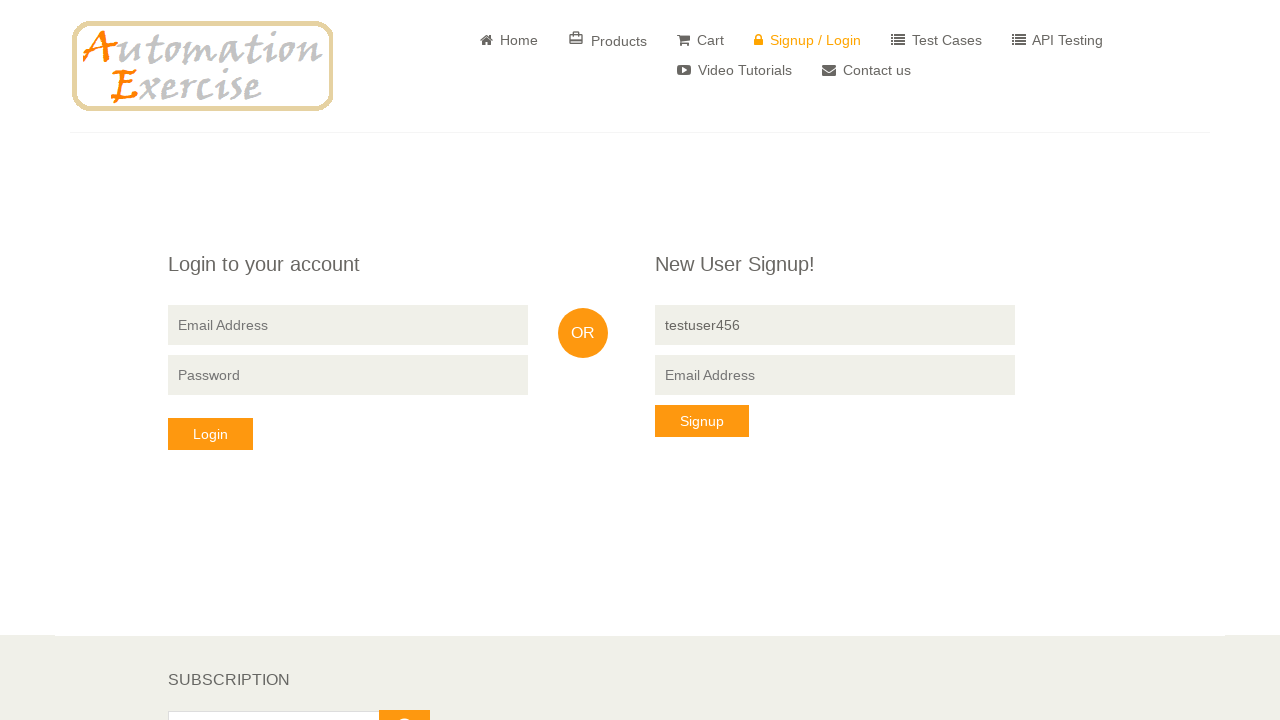

Entered already registered email 'existinguser@example.com' in signup form on //input[@data-qa='signup-email']
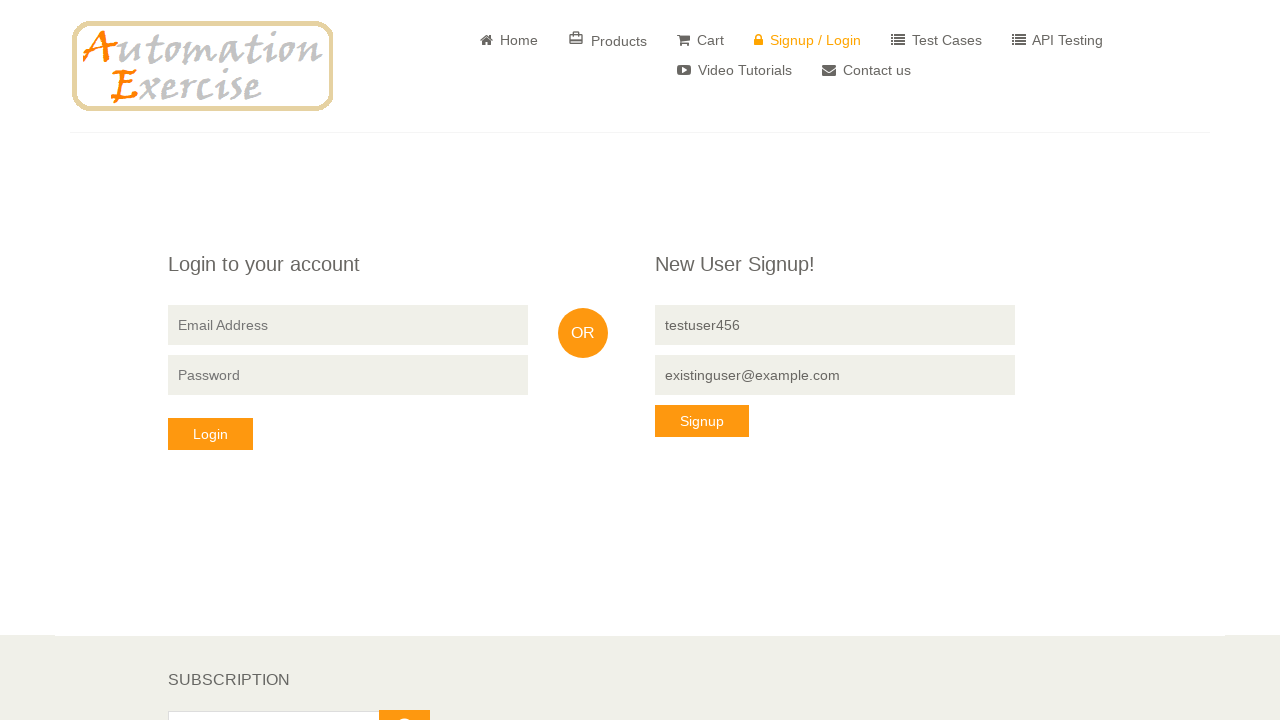

Clicked 'Signup' button to submit registration at (702, 421) on xpath=//button[contains(text(),'Signup')]
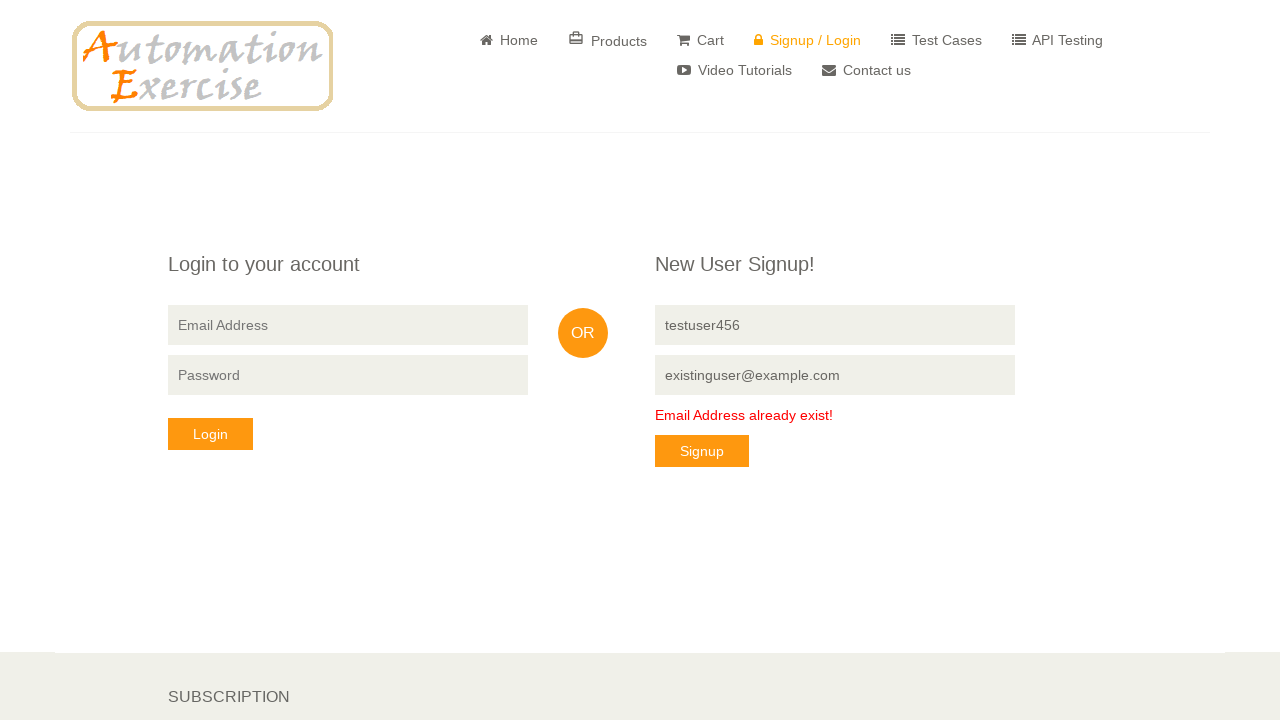

Verified error message 'Email Address already exist!' is displayed
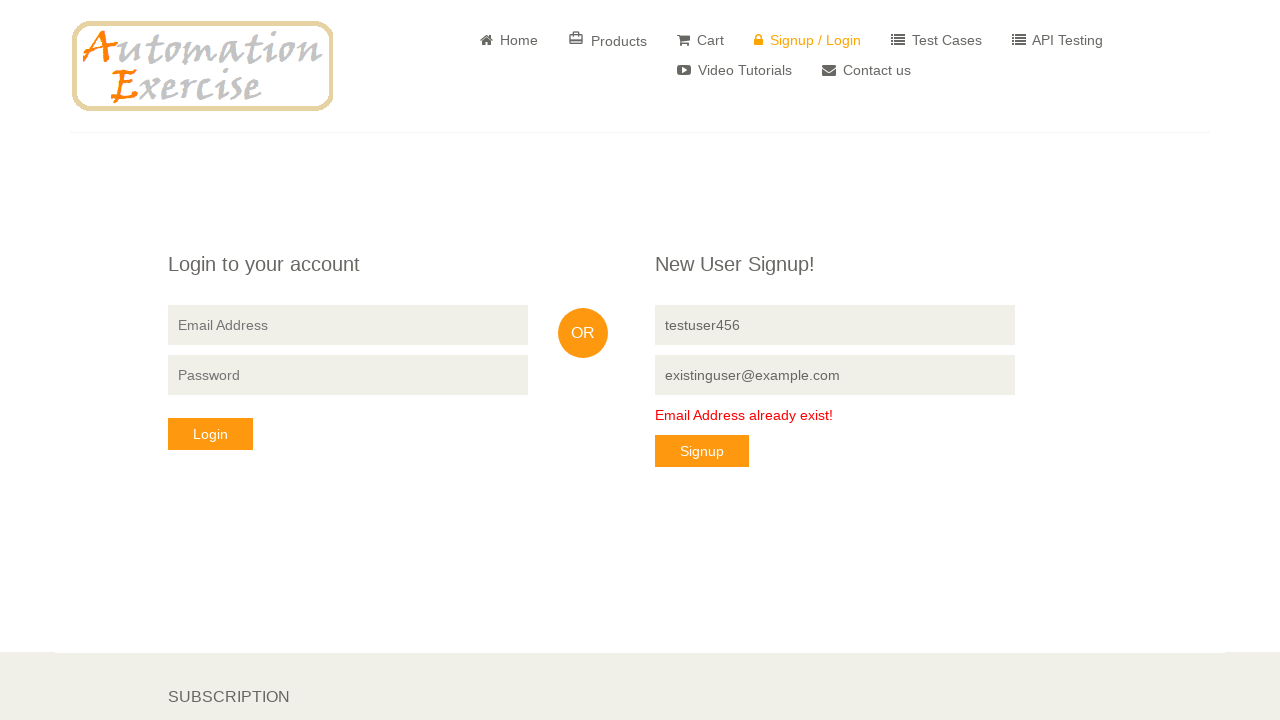

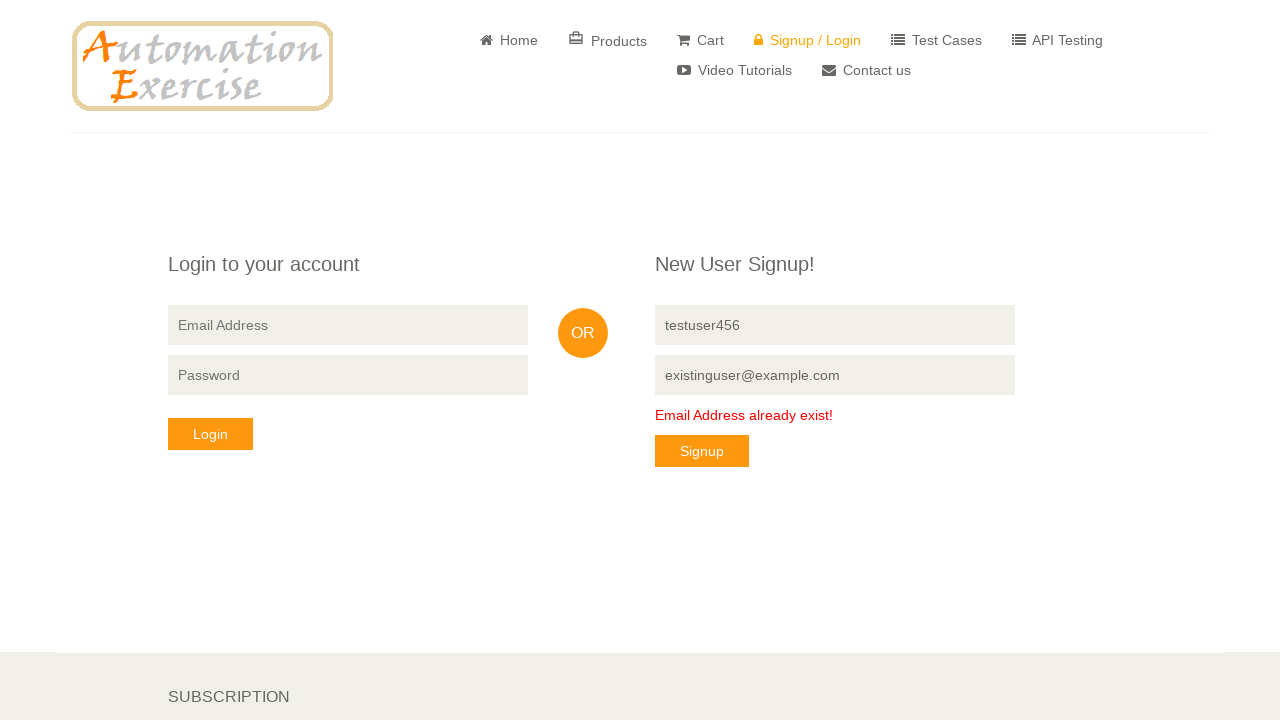